Tests opening multiple links from a footer column in new tabs and iterating through each tab to get the page titles

Starting URL: http://qaclickacademy.com/practice.php

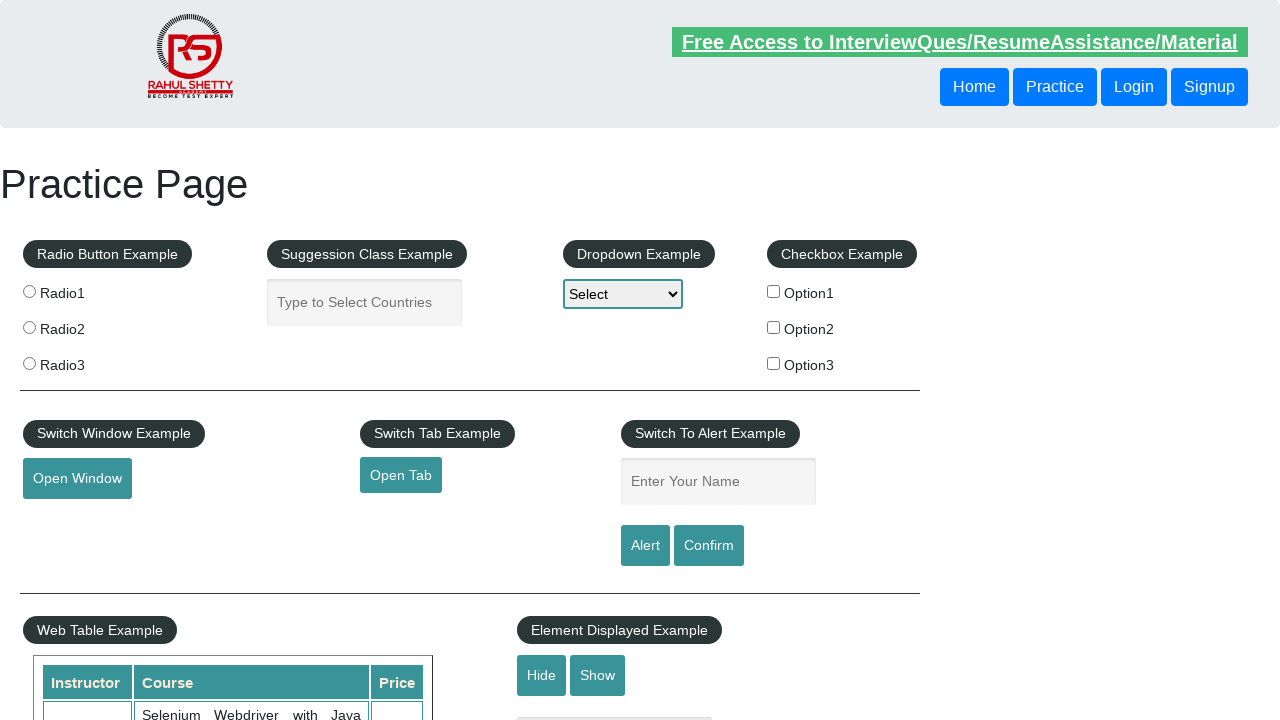

Retrieved all links on the page
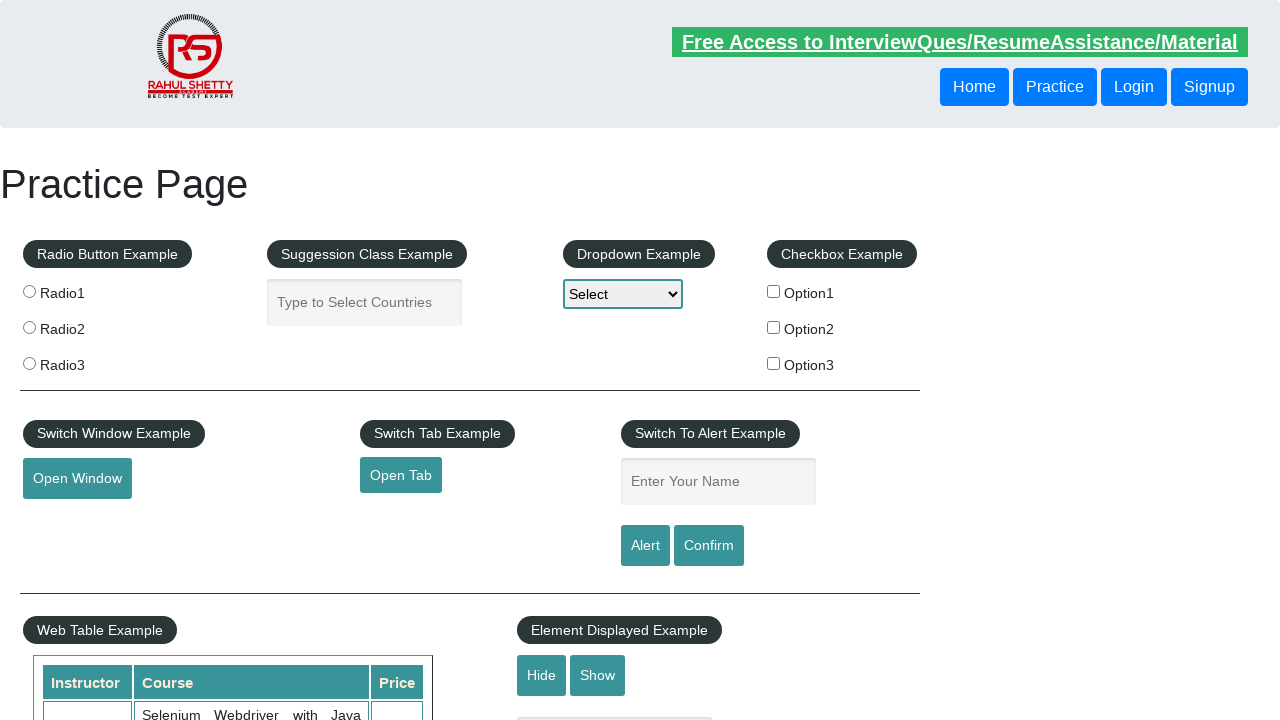

Located footer column section
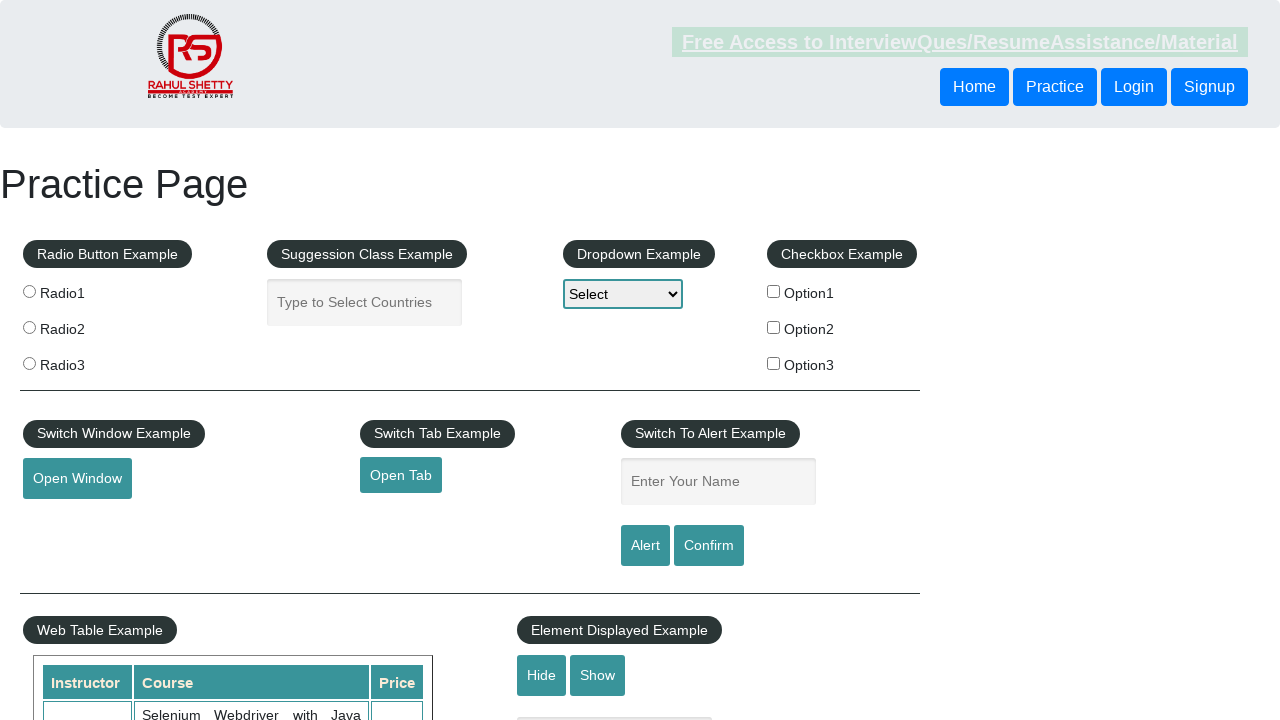

Retrieved all links in footer column
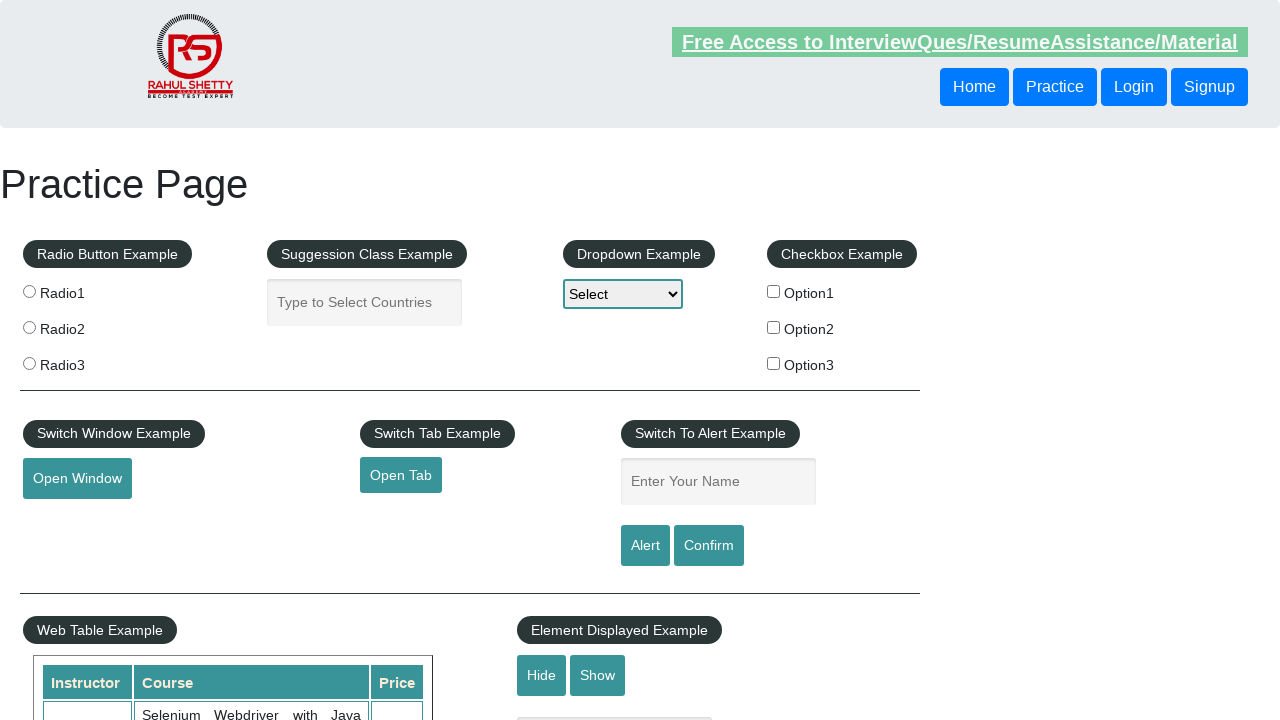

Opened footer link 1 in new tab using Ctrl+Click at (157, 482) on xpath=//table/tbody/tr/td[1]/ul >> a >> nth=0
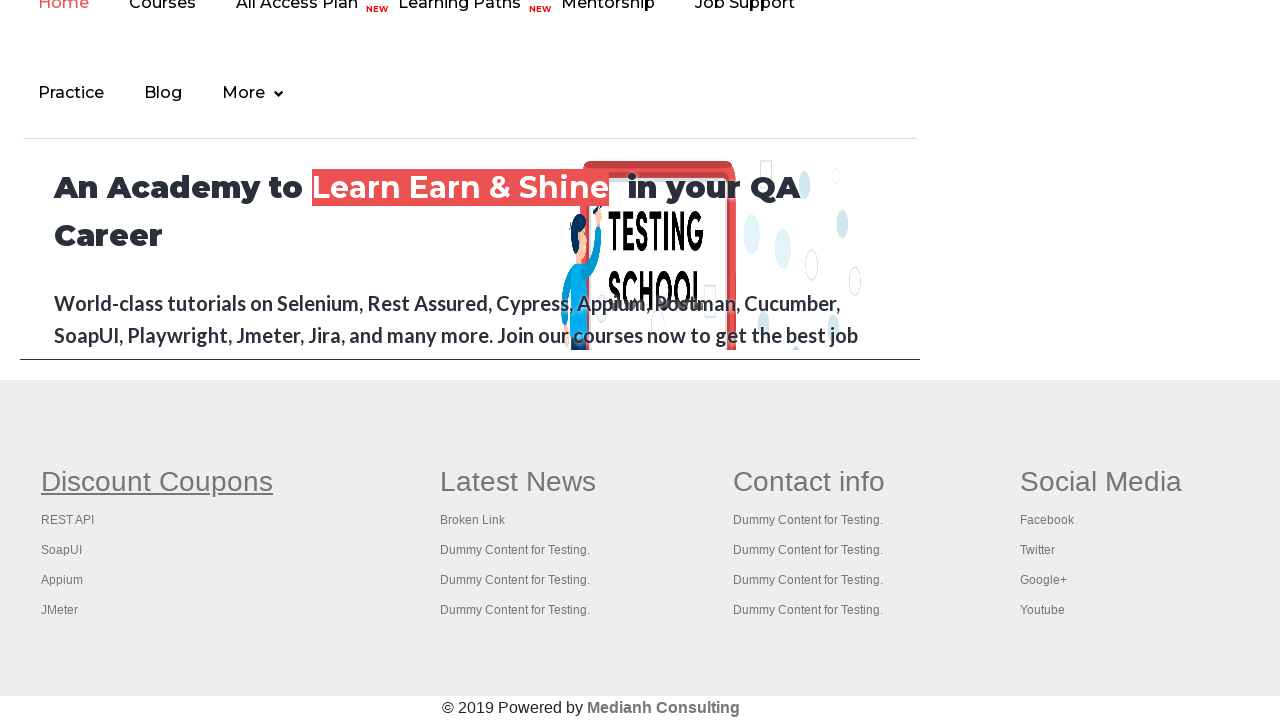

Opened footer link 2 in new tab using Ctrl+Click at (68, 520) on xpath=//table/tbody/tr/td[1]/ul >> a >> nth=1
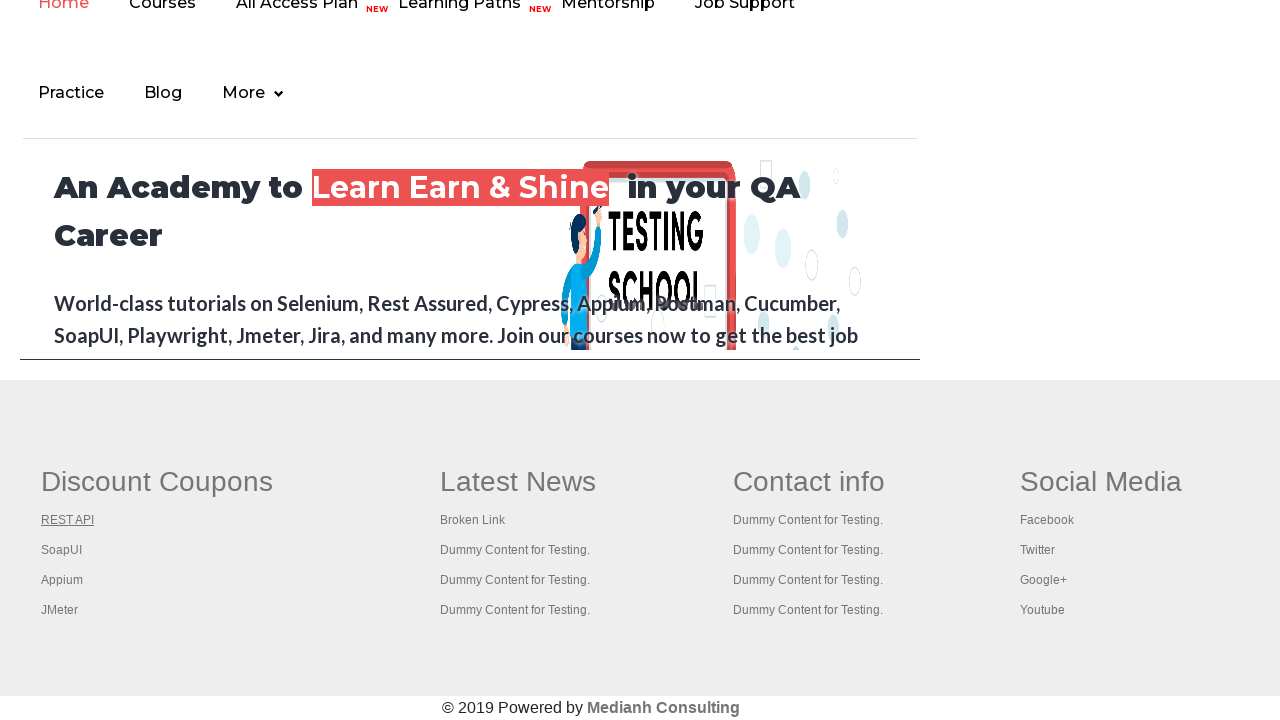

Opened footer link 3 in new tab using Ctrl+Click at (62, 550) on xpath=//table/tbody/tr/td[1]/ul >> a >> nth=2
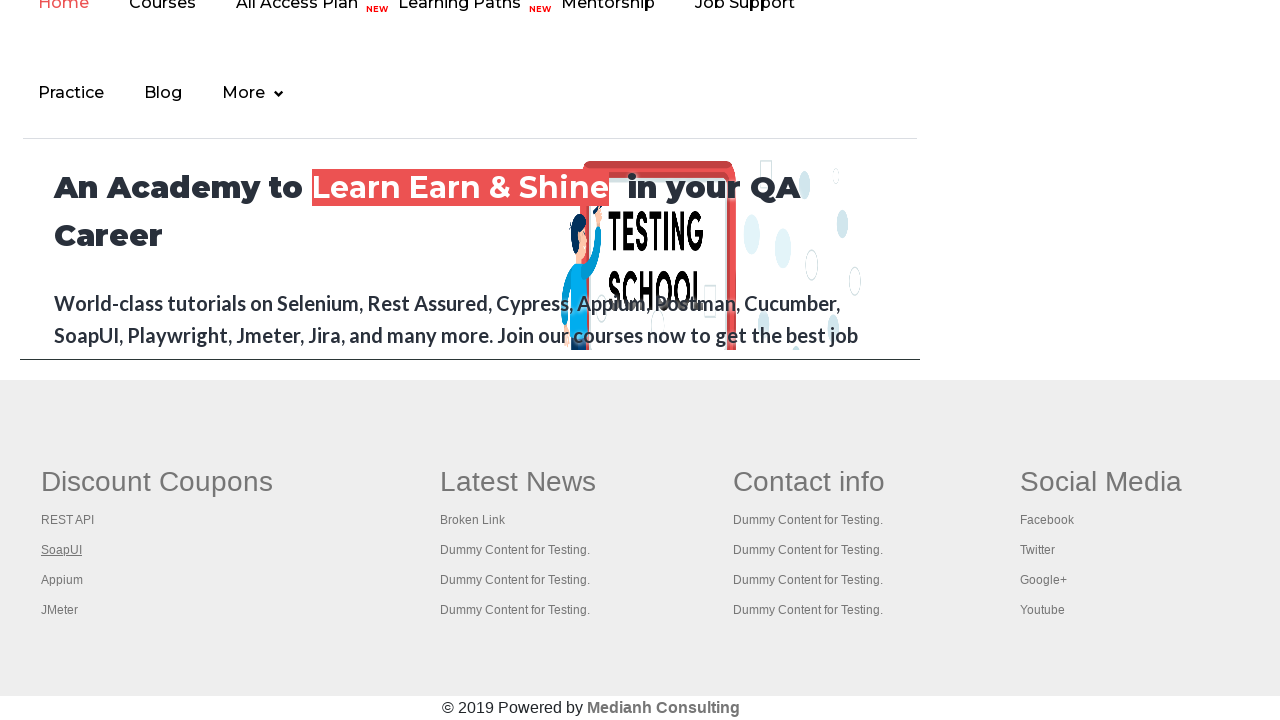

Opened footer link 4 in new tab using Ctrl+Click at (62, 580) on xpath=//table/tbody/tr/td[1]/ul >> a >> nth=3
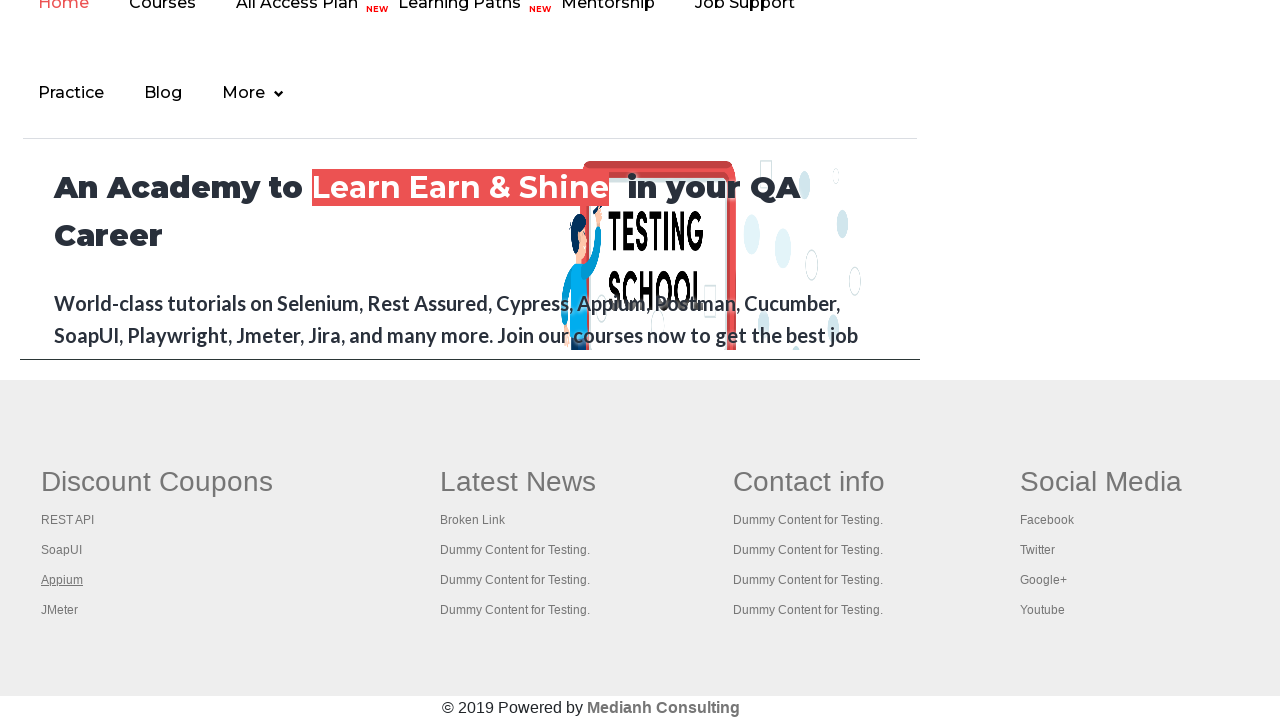

Retrieved all open pages, total: 5
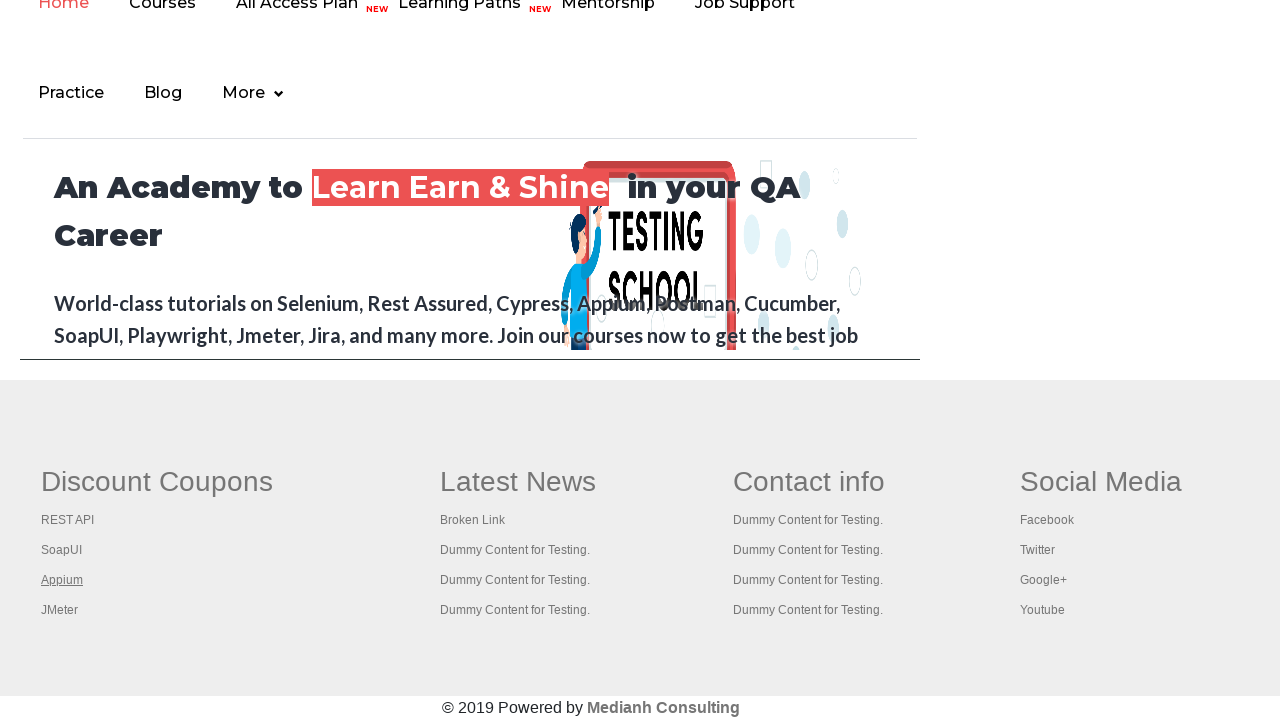

Brought tab to front with title: Practice Page
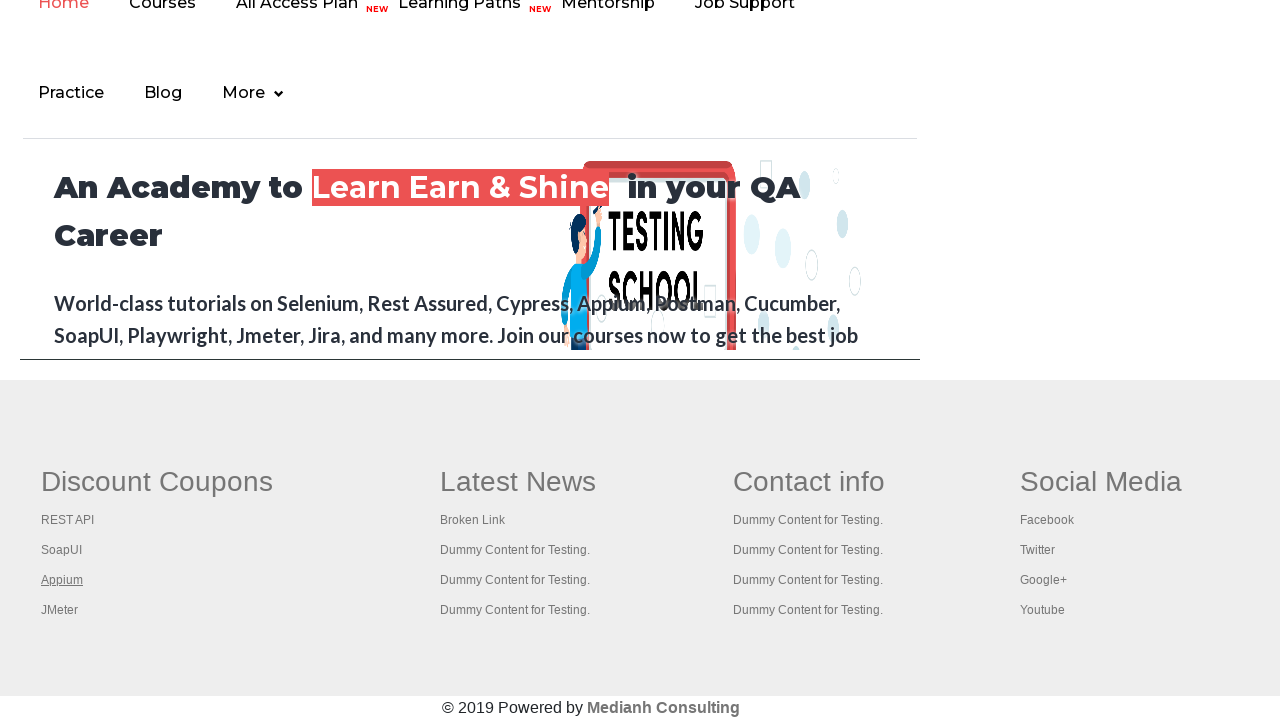

Brought tab to front with title: Practice Page
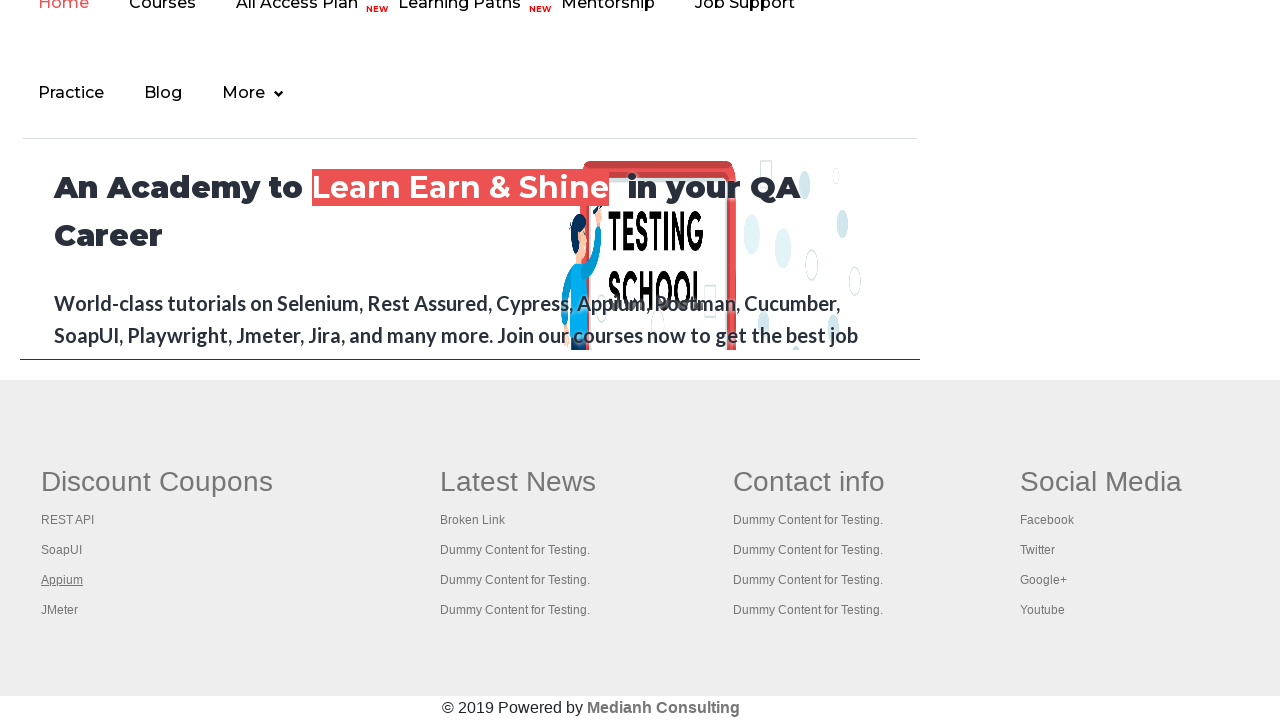

Brought tab to front with title: REST API Tutorial
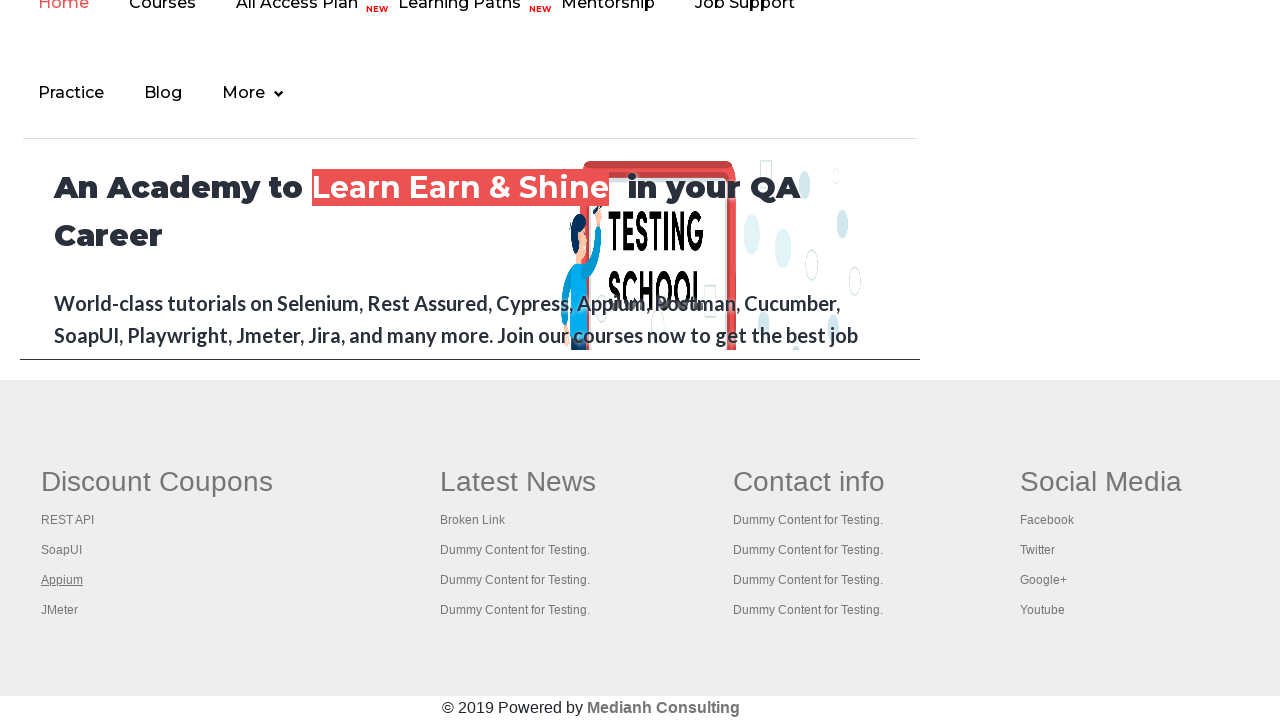

Brought tab to front with title: The World’s Most Popular API Testing Tool | SoapUI
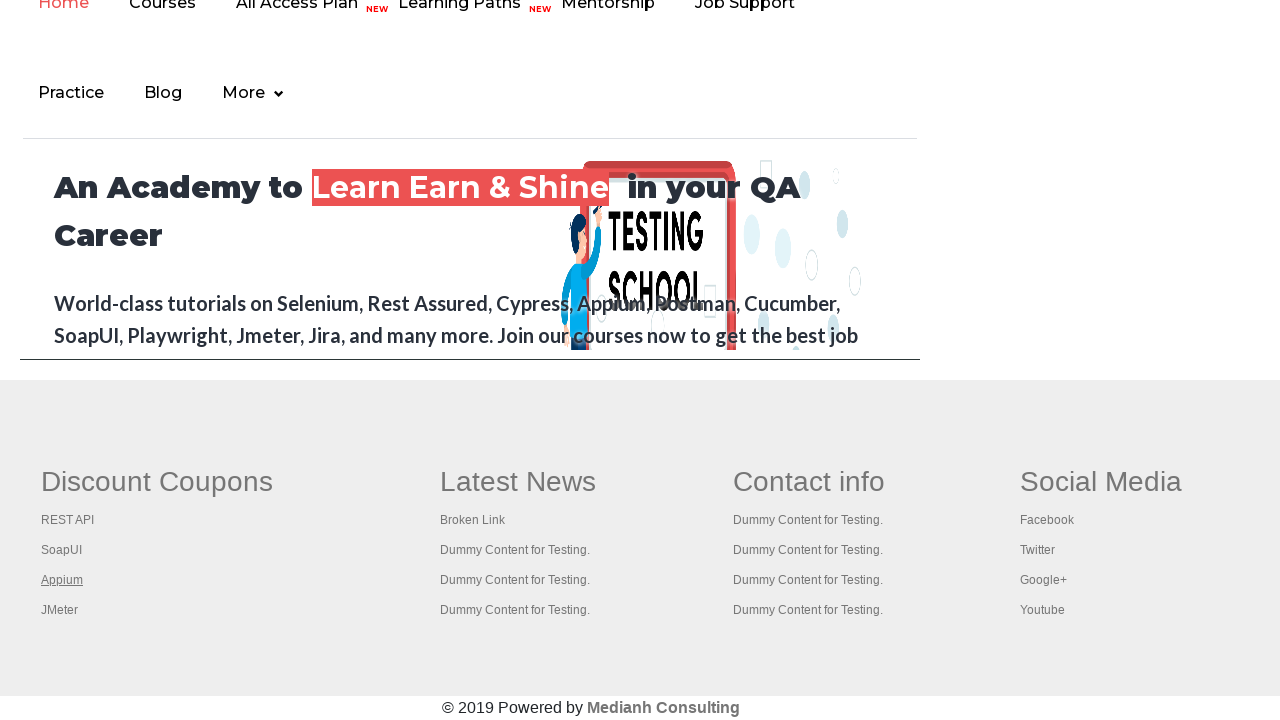

Brought tab to front with title: Appium tutorial for Mobile Apps testing | RahulShetty Academy | Rahul
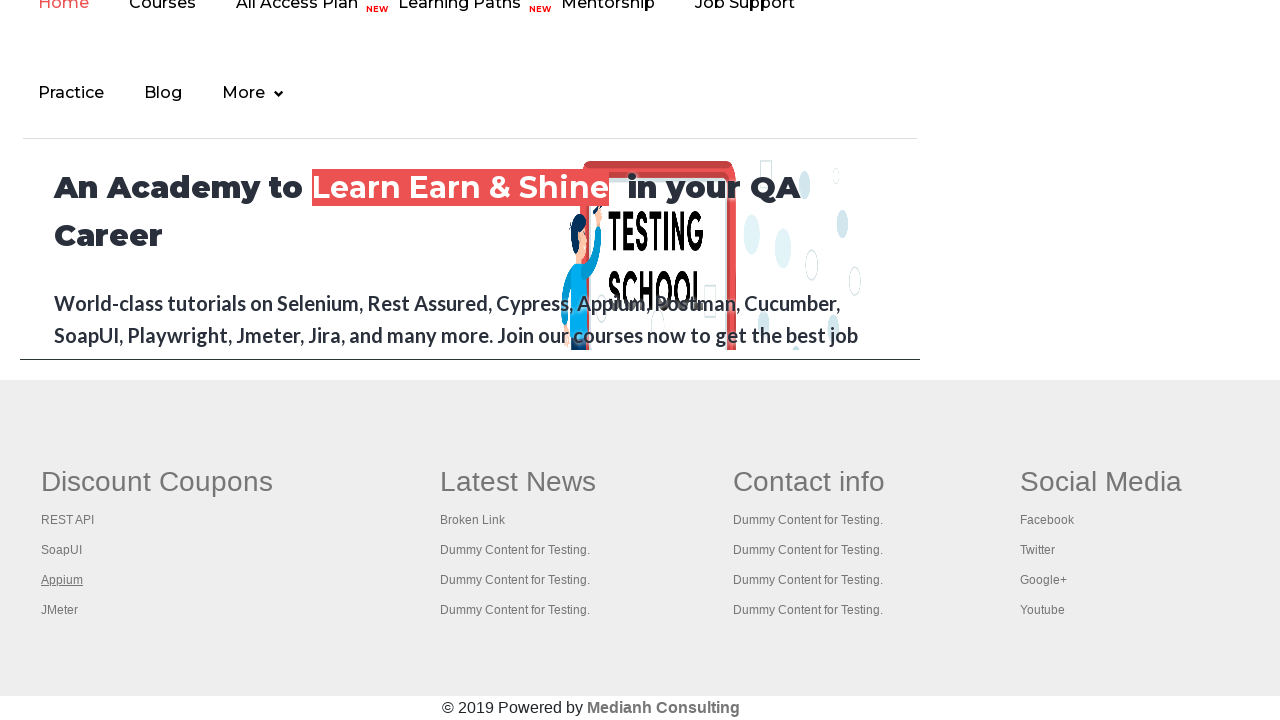

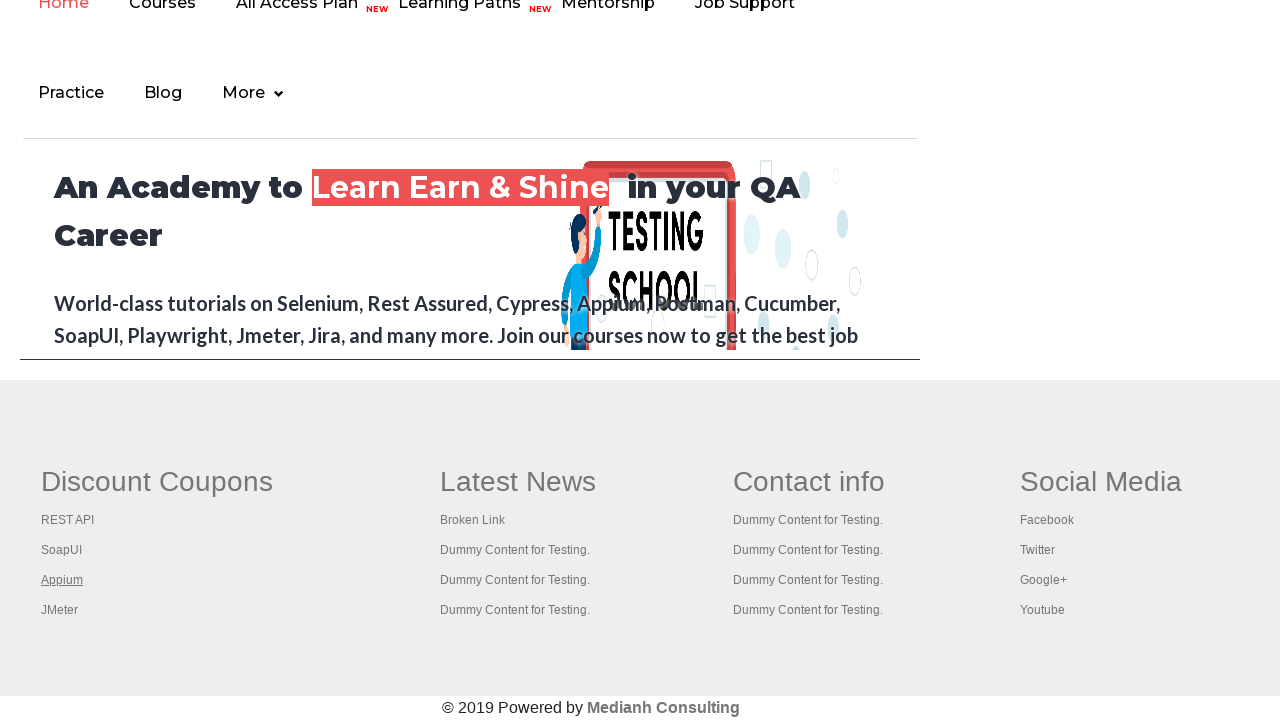